Tests cookie deletion and page navigation on the MTB personal banking page

Starting URL: https://www3.mtb.com/personal

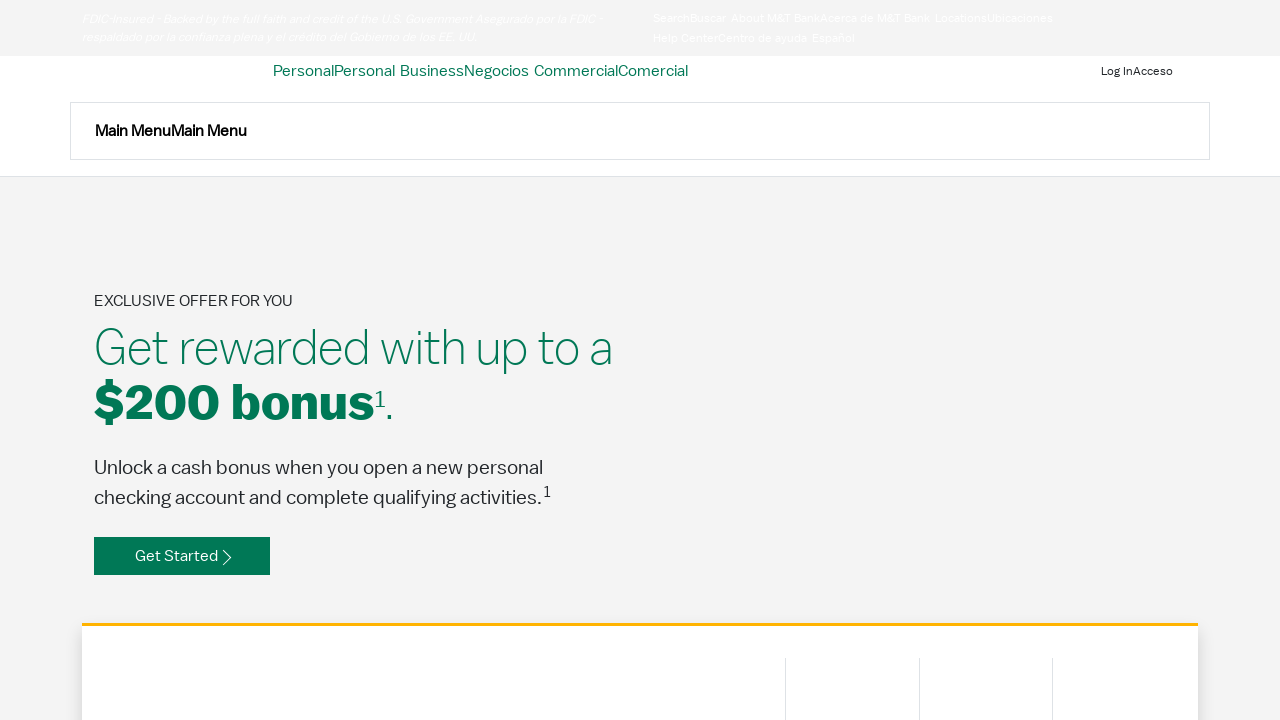

Navigated to MTB personal banking page
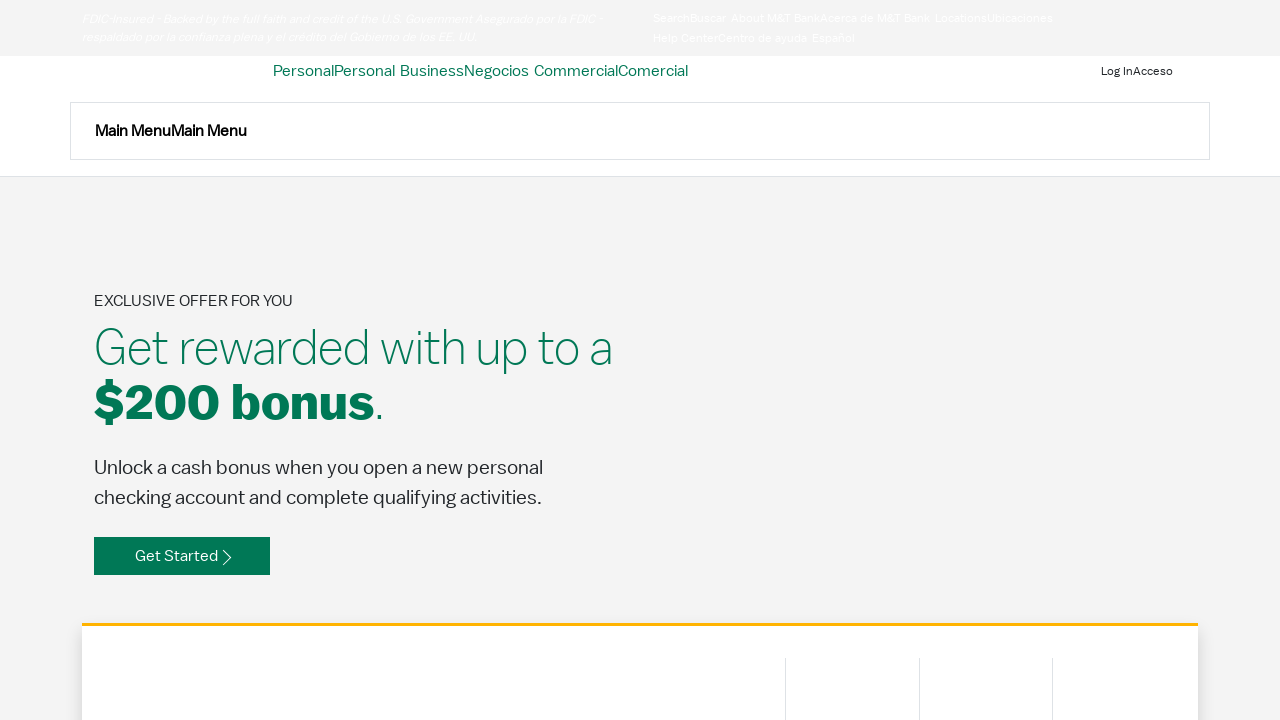

Cleared all cookies from context
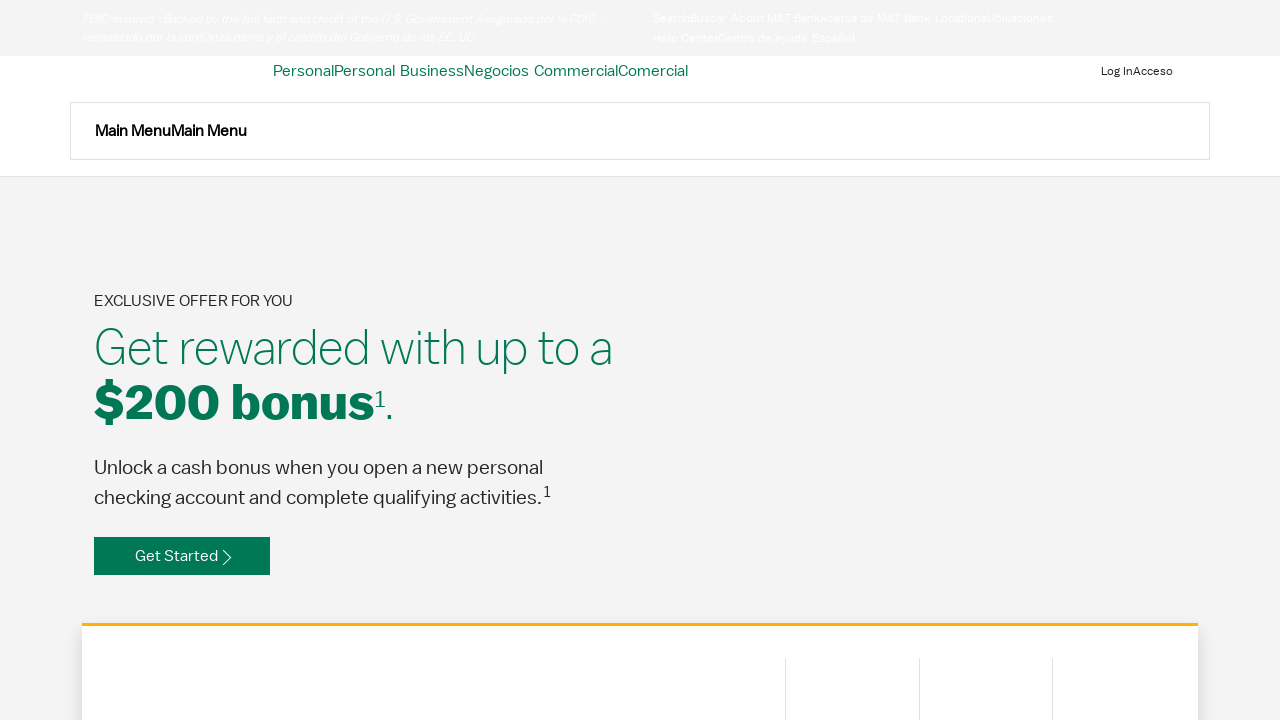

Reloaded page after cookie deletion
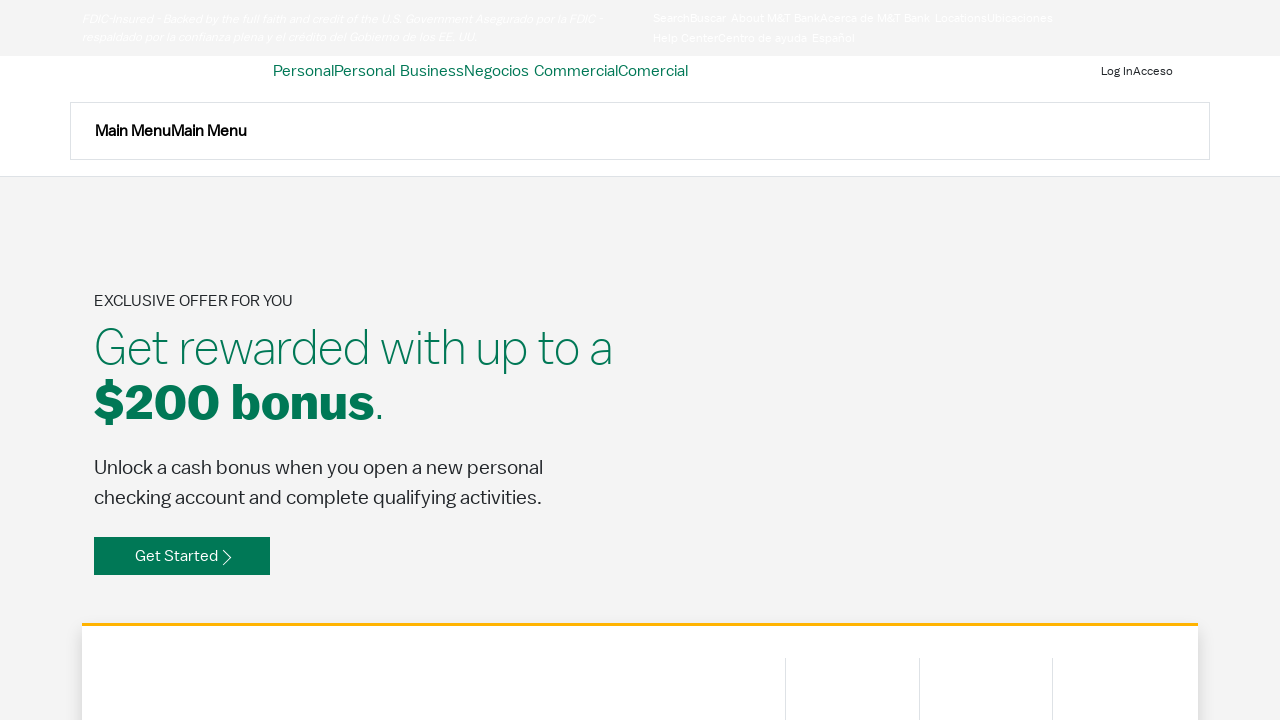

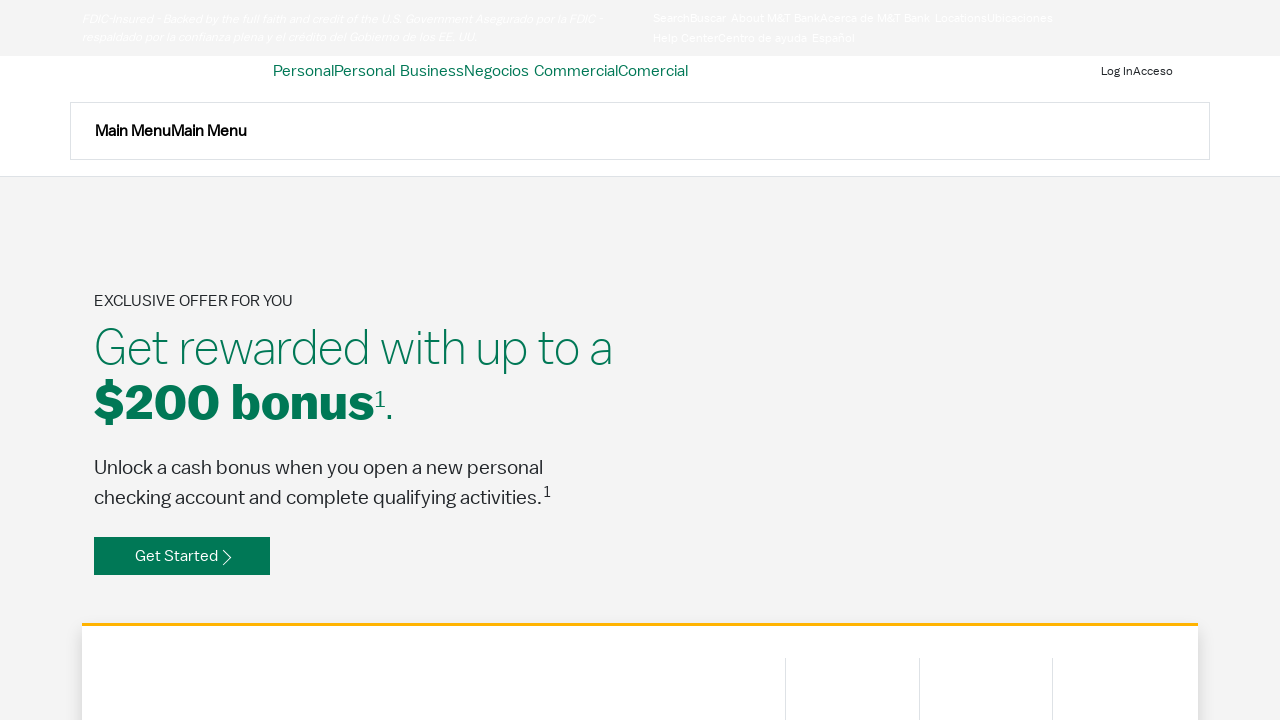